Tests multi-select dropdown functionality by selecting options using visible text, index, and value, then deselecting an option by index.

Starting URL: https://v1.training-support.net/selenium/selects

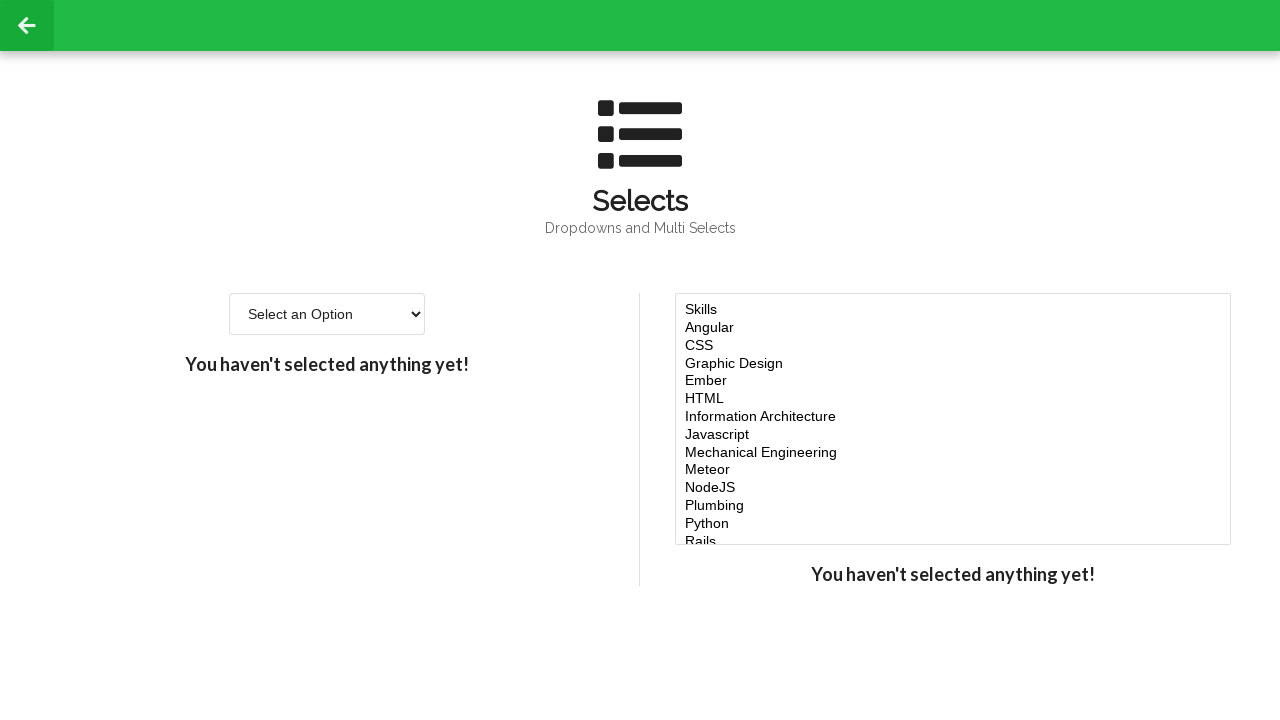

Selected 'Javascript' option by visible text in multi-select dropdown on #multi-select
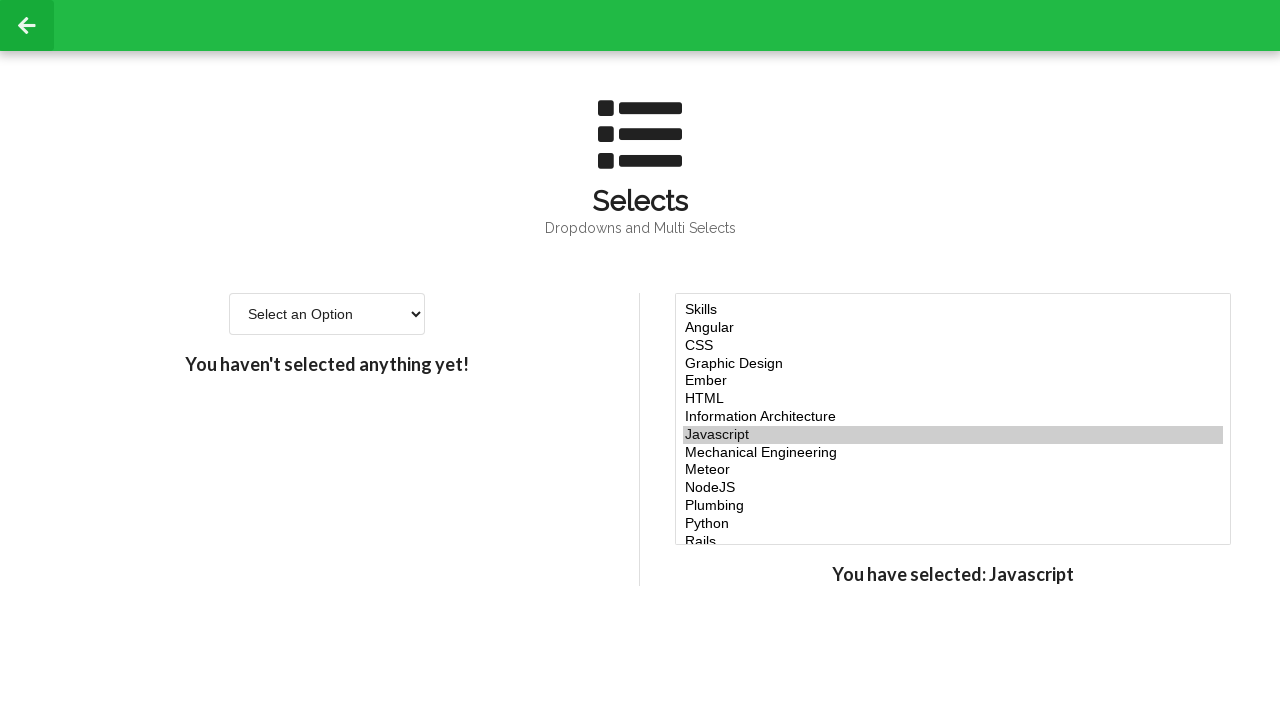

Selected 5th and 6th options (indices 4 and 5) in multi-select dropdown on #multi-select
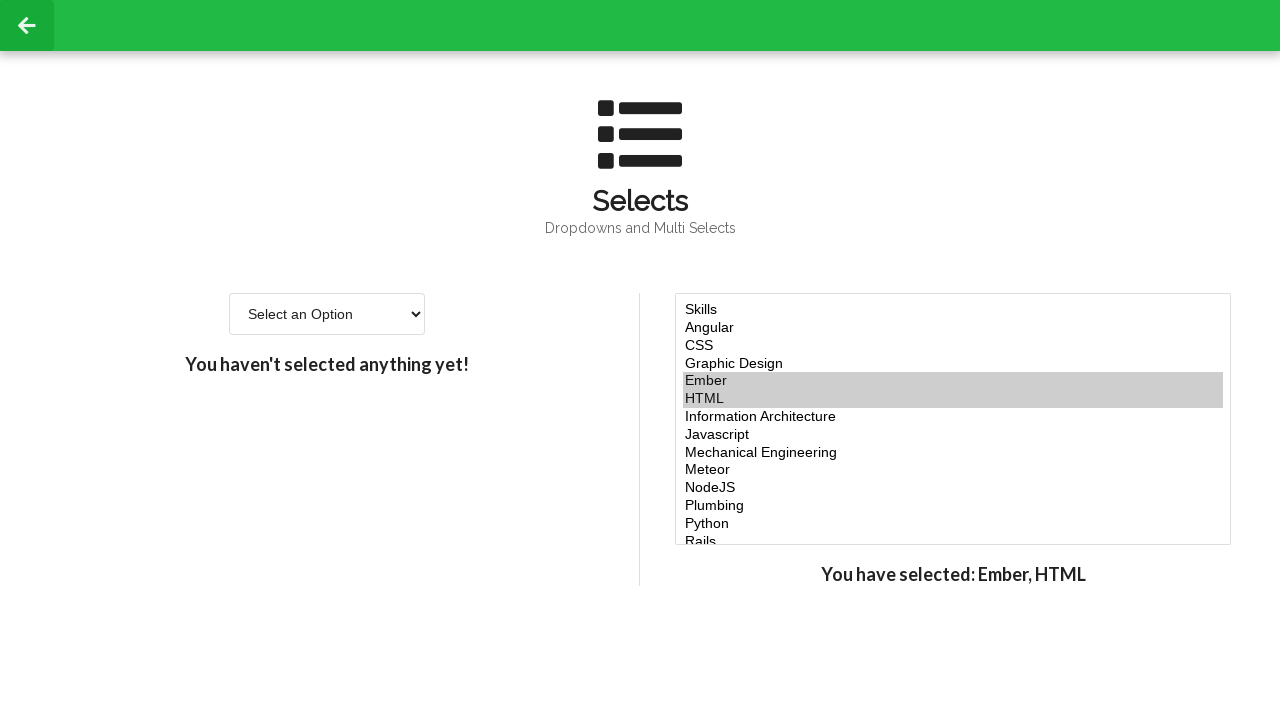

Selected 'NodeJS' option by value 'node' in multi-select dropdown on #multi-select
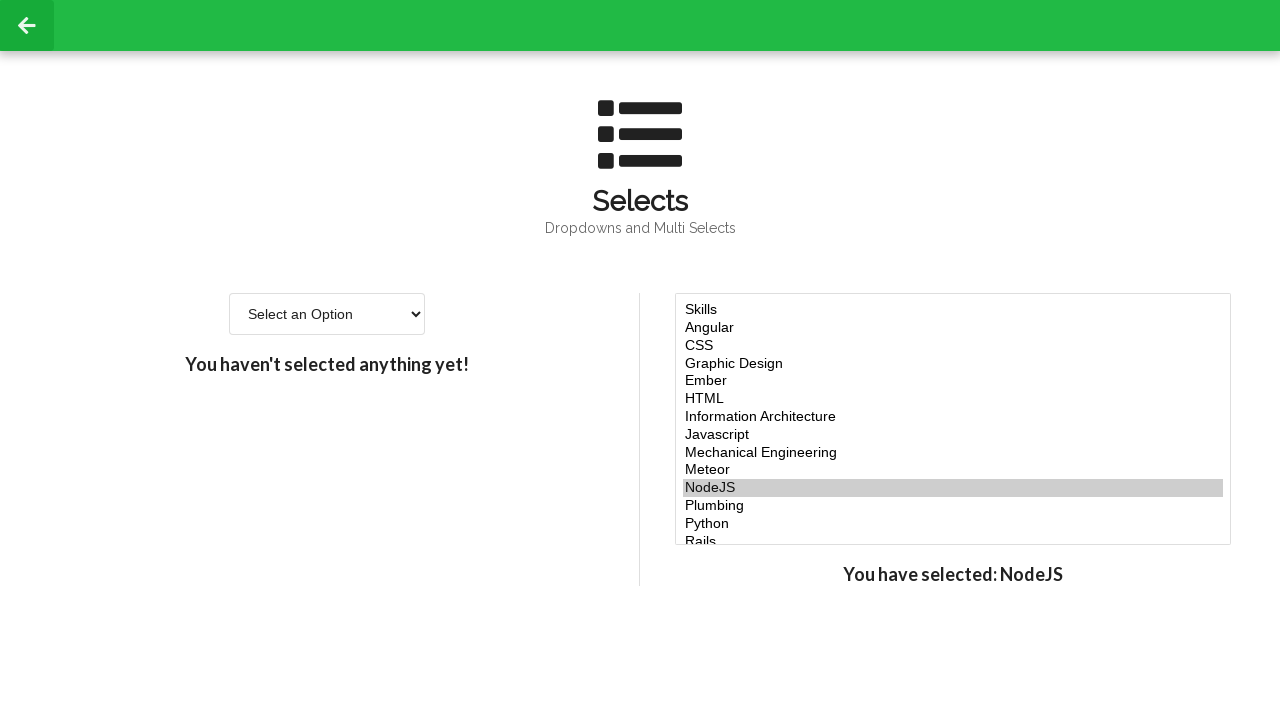

Deselected 'Javascript' option by reselecting remaining options (indices 4, 5 and value 'node') on #multi-select
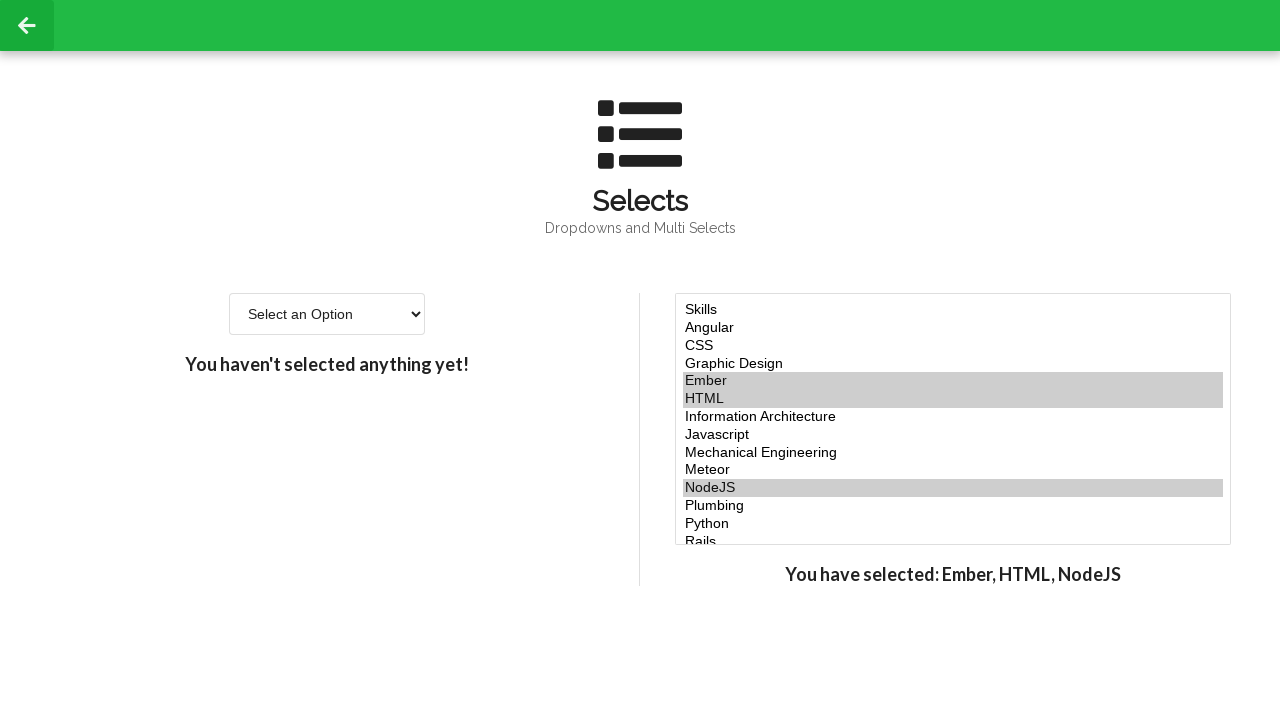

Verified multi-select dropdown is present and selection state confirmed
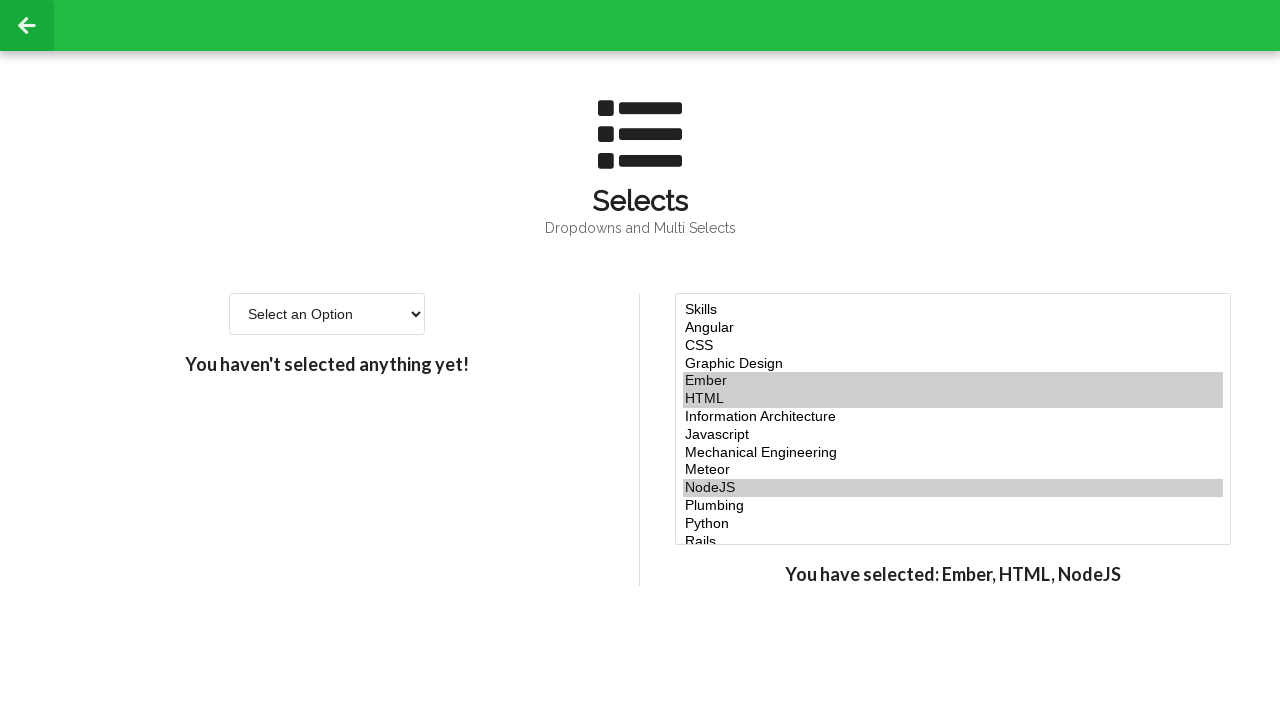

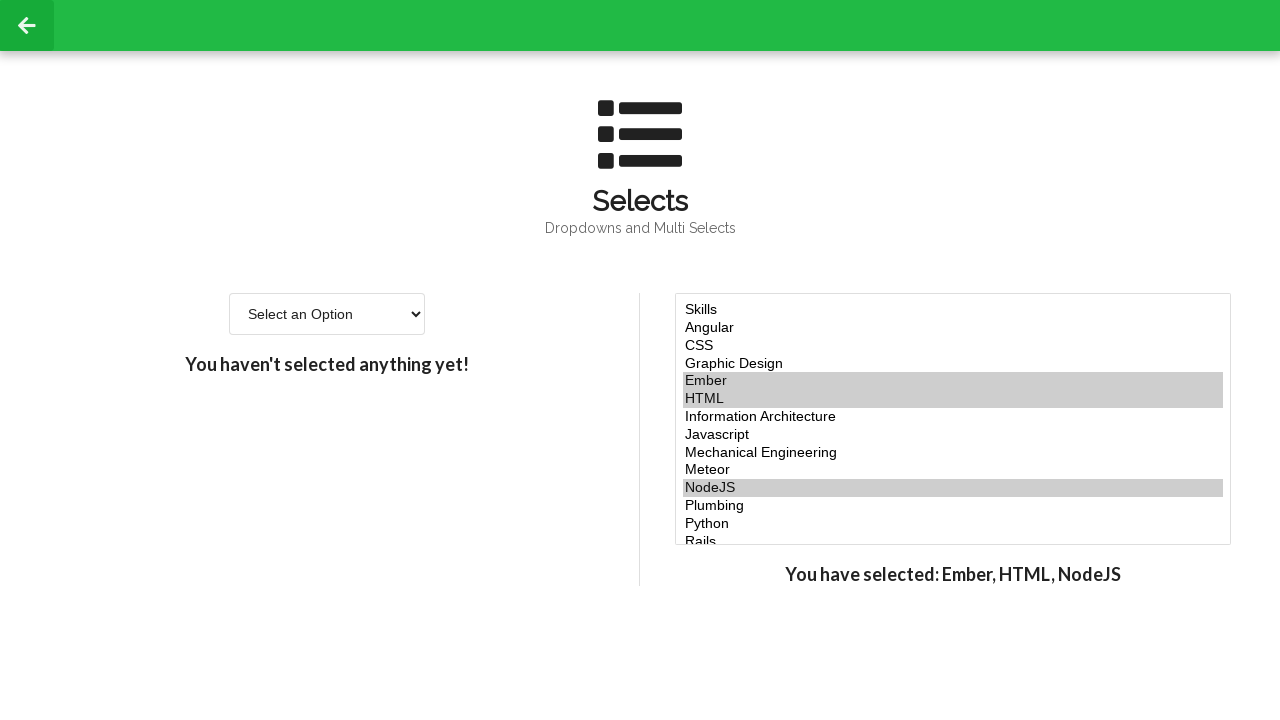